Tests the complete checkout process by adding two products to cart and completing the purchase with customer details

Starting URL: https://demoblaze.com/

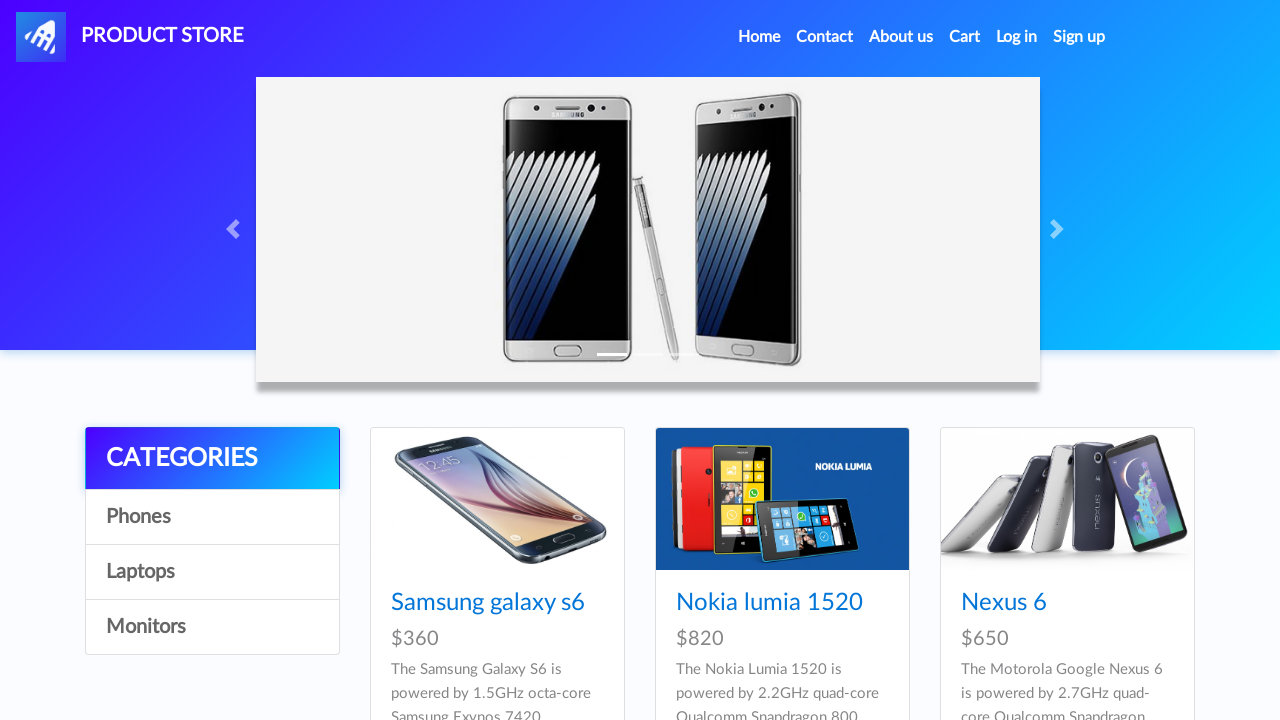

Clicked on first product (Samsung Galaxy S6) at (497, 499) on a[href='prod.html?idp_=1']
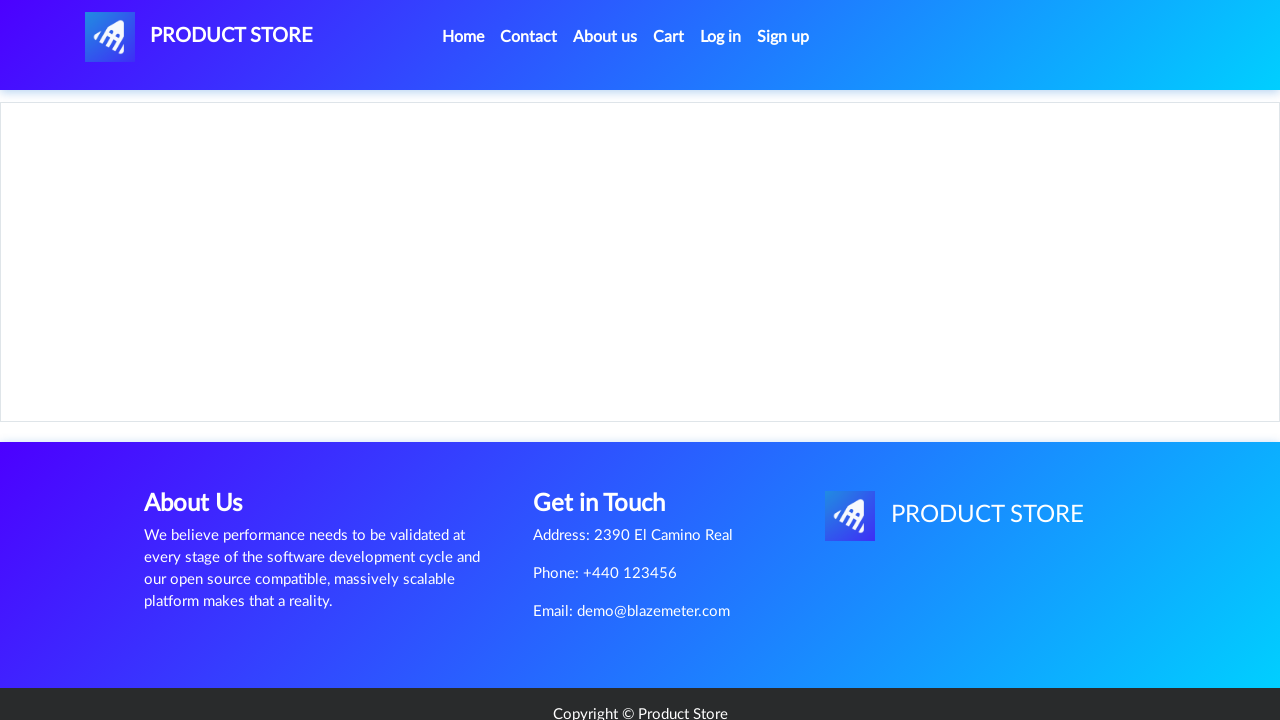

Clicked 'Add to cart' button for first product at (610, 440) on a.btn.btn-success.btn-lg
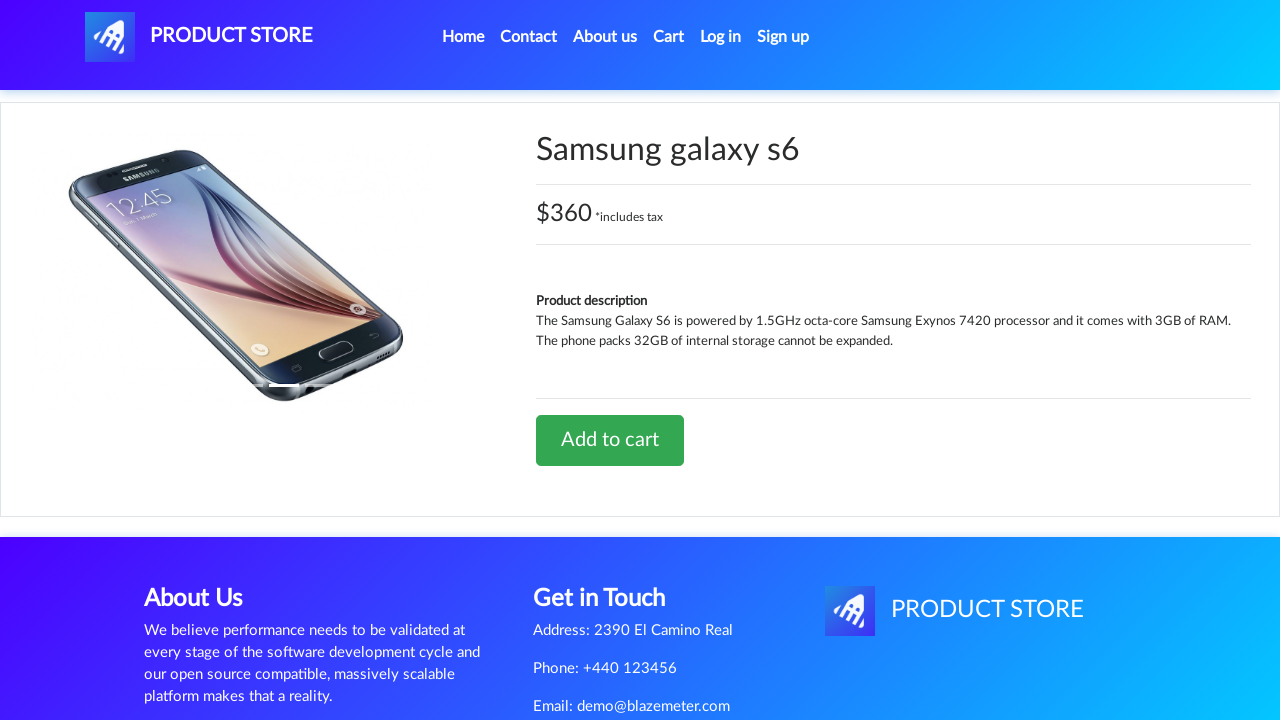

Accepted confirmation dialog for first product added
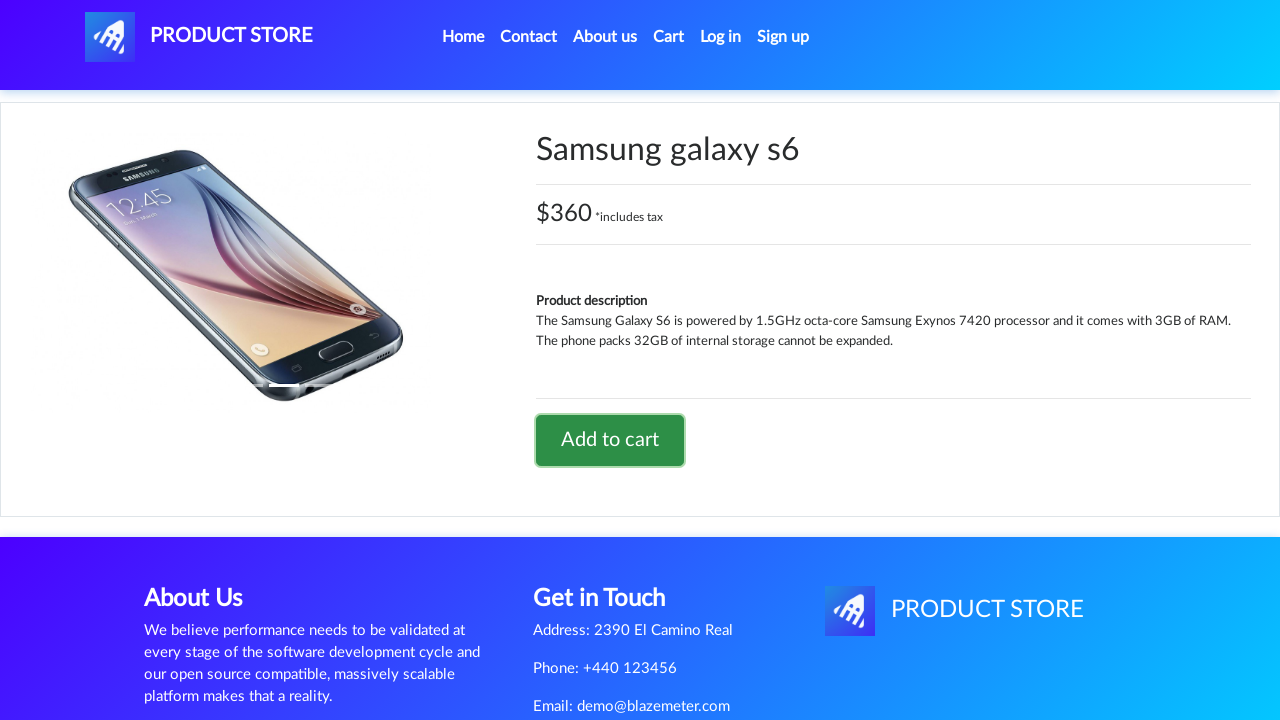

Navigated back to home page via navbar brand at (199, 37) on a.navbar-brand
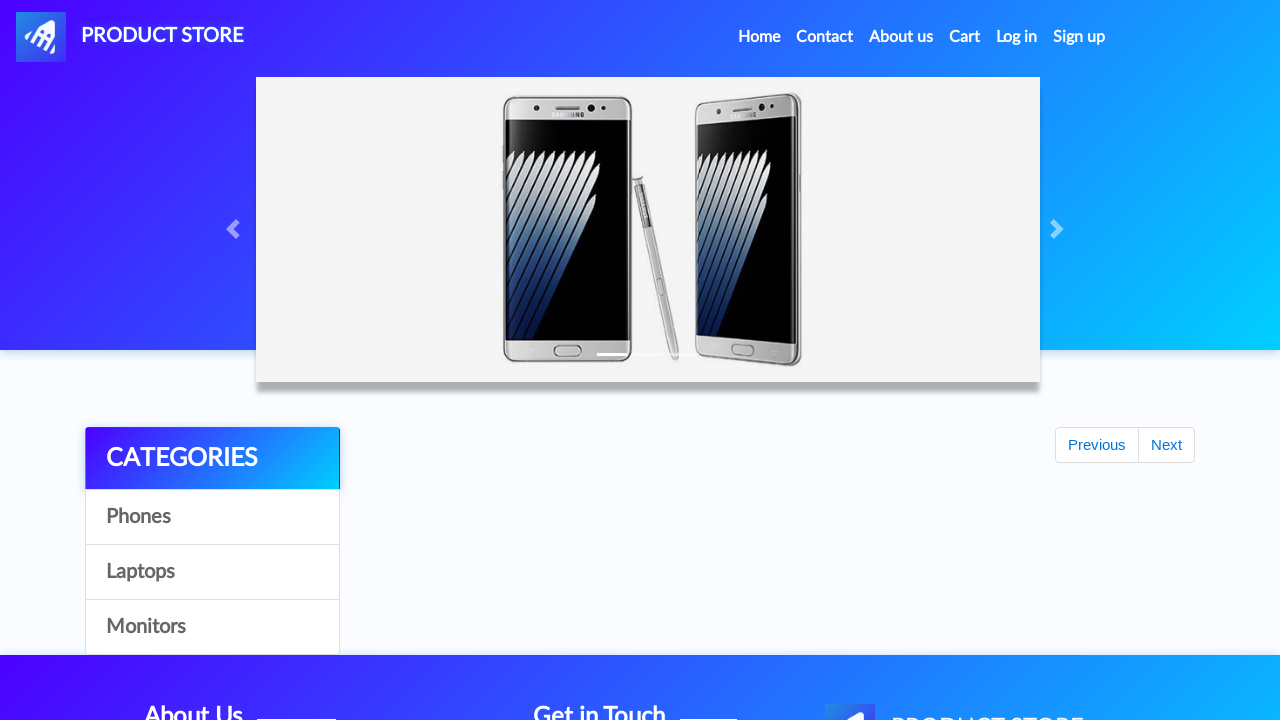

Clicked on second product (Nokia Lumia 1520) at (782, 499) on a[href='prod.html?idp_=2']
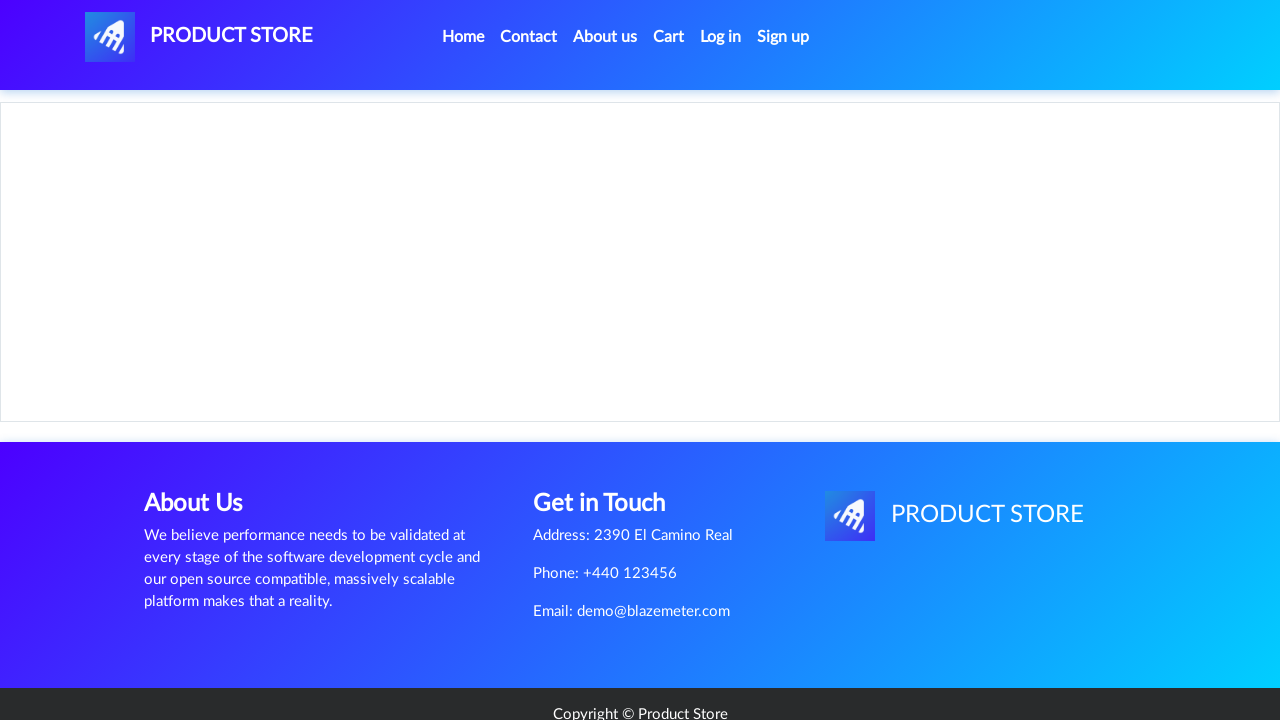

Clicked 'Add to cart' button for second product at (610, 440) on a.btn.btn-success.btn-lg
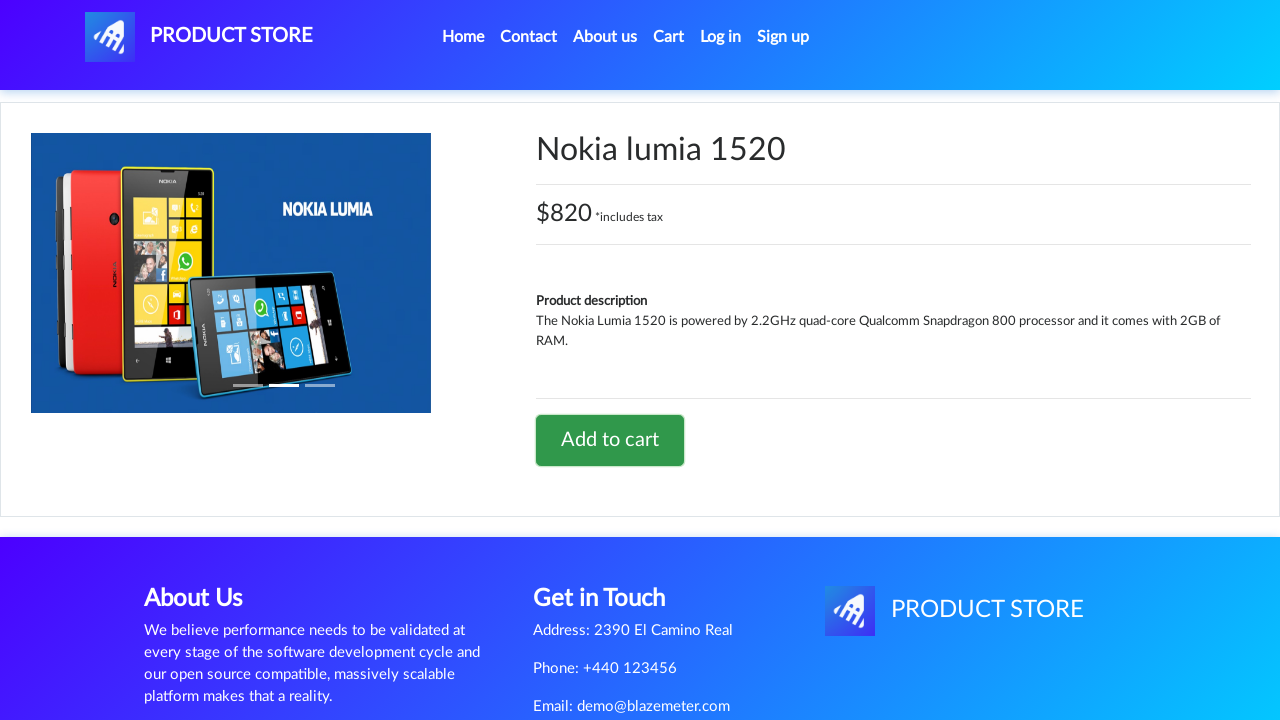

Navigated to shopping cart at (669, 37) on a#cartur
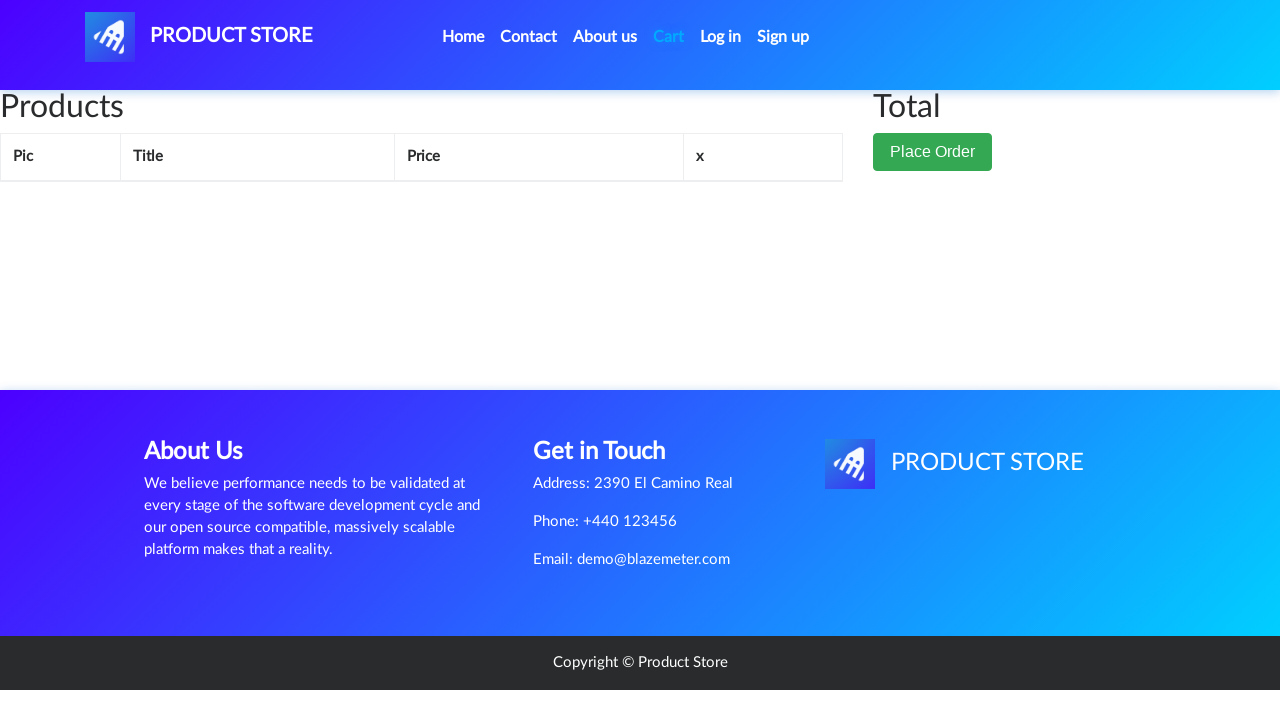

Clicked 'Place Order' button to open checkout modal at (933, 191) on button[data-target='#orderModal']
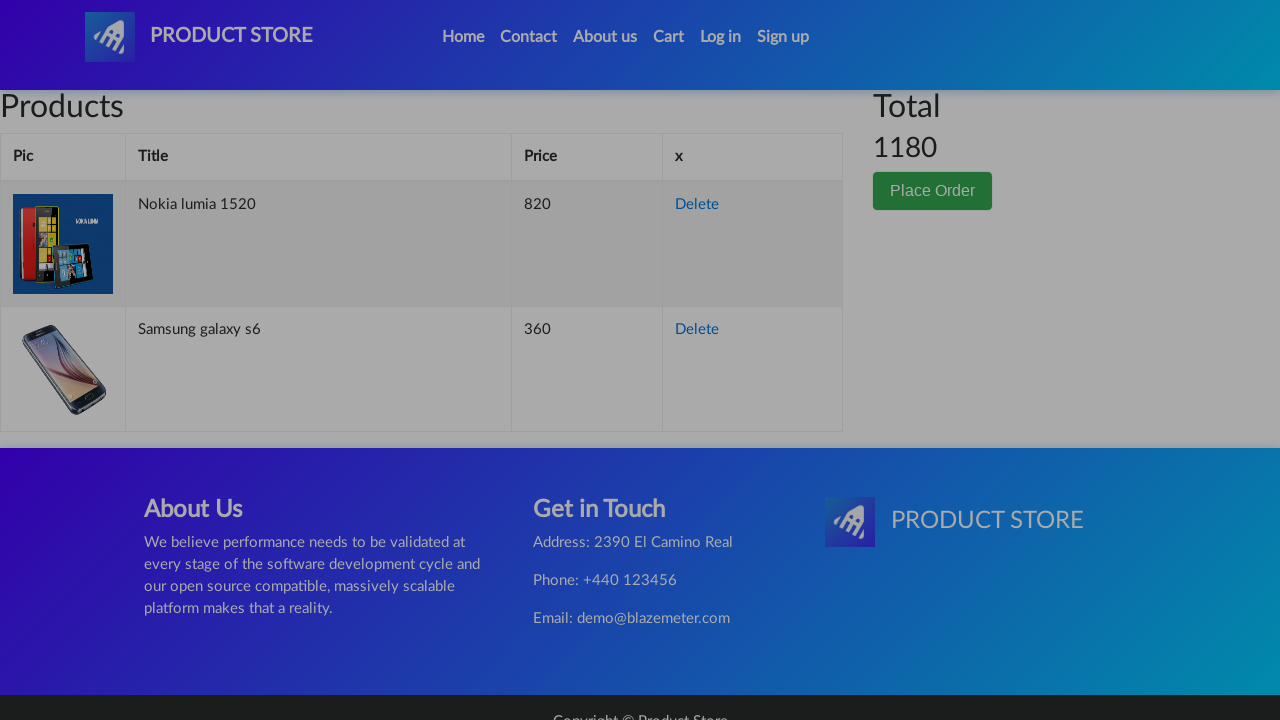

Filled customer name field with 'John Smith' on input#name
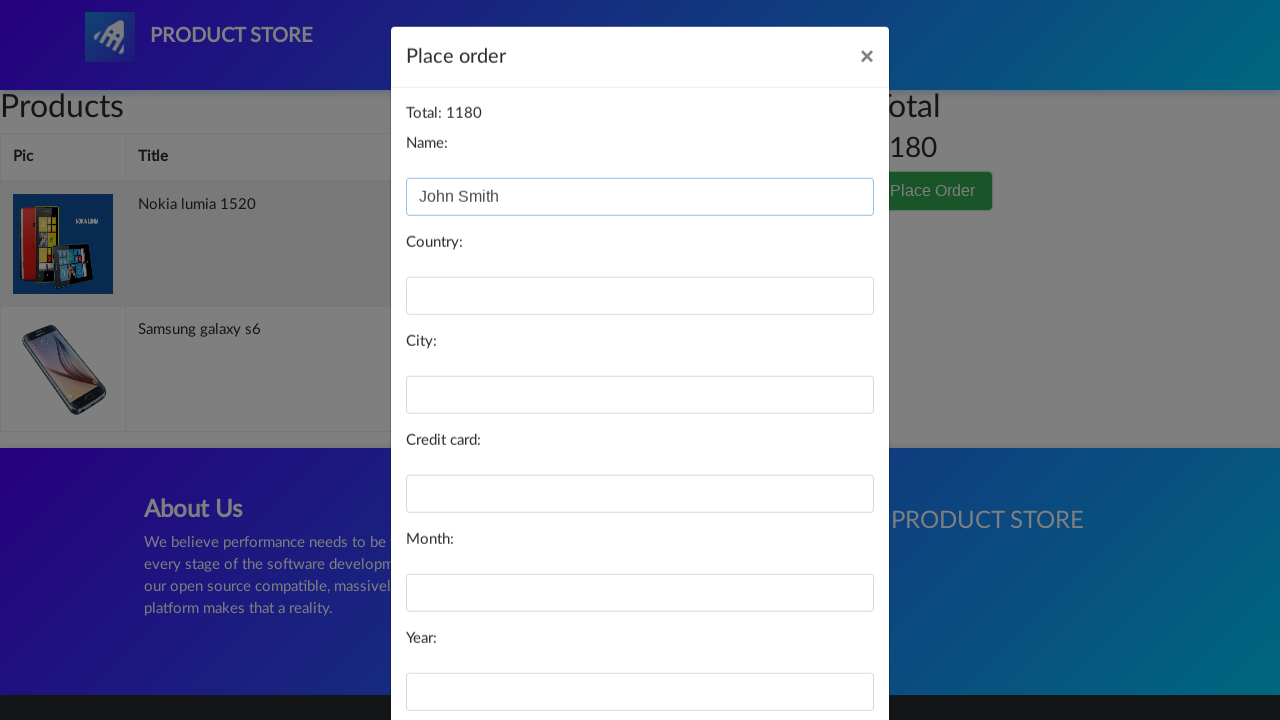

Filled country field with 'United States' on input#country
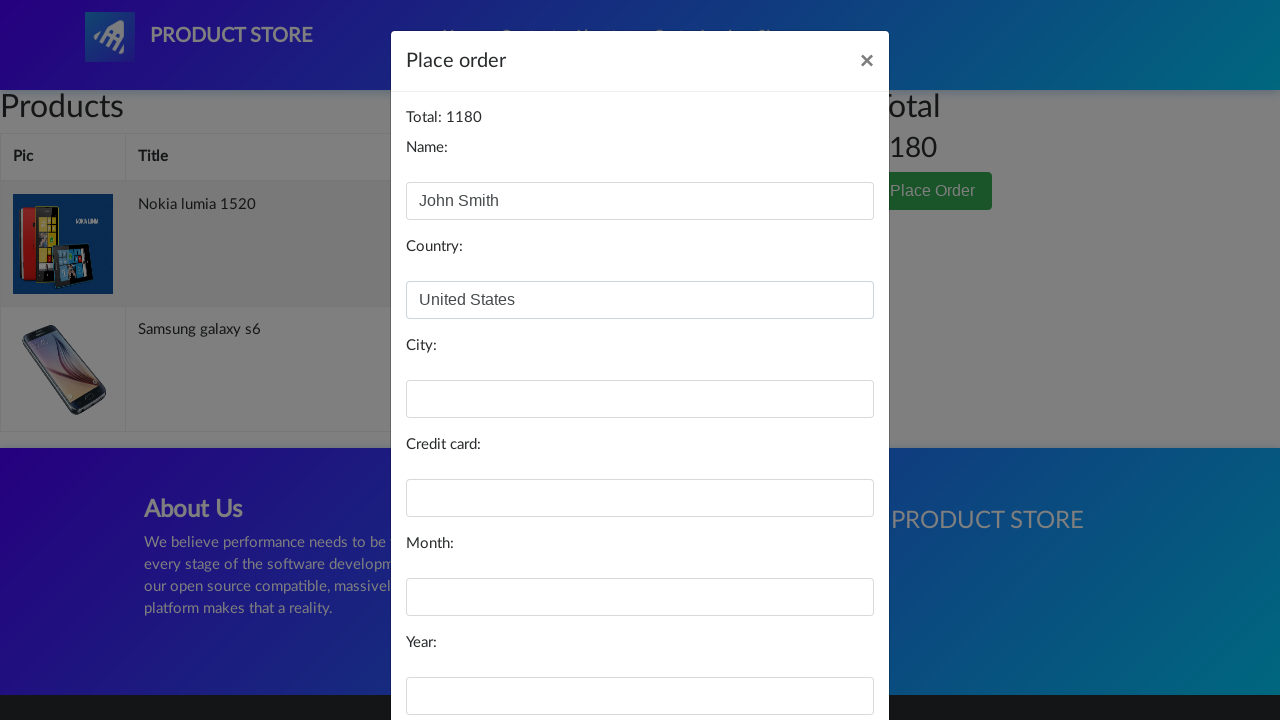

Filled city field with 'New York' on input#city
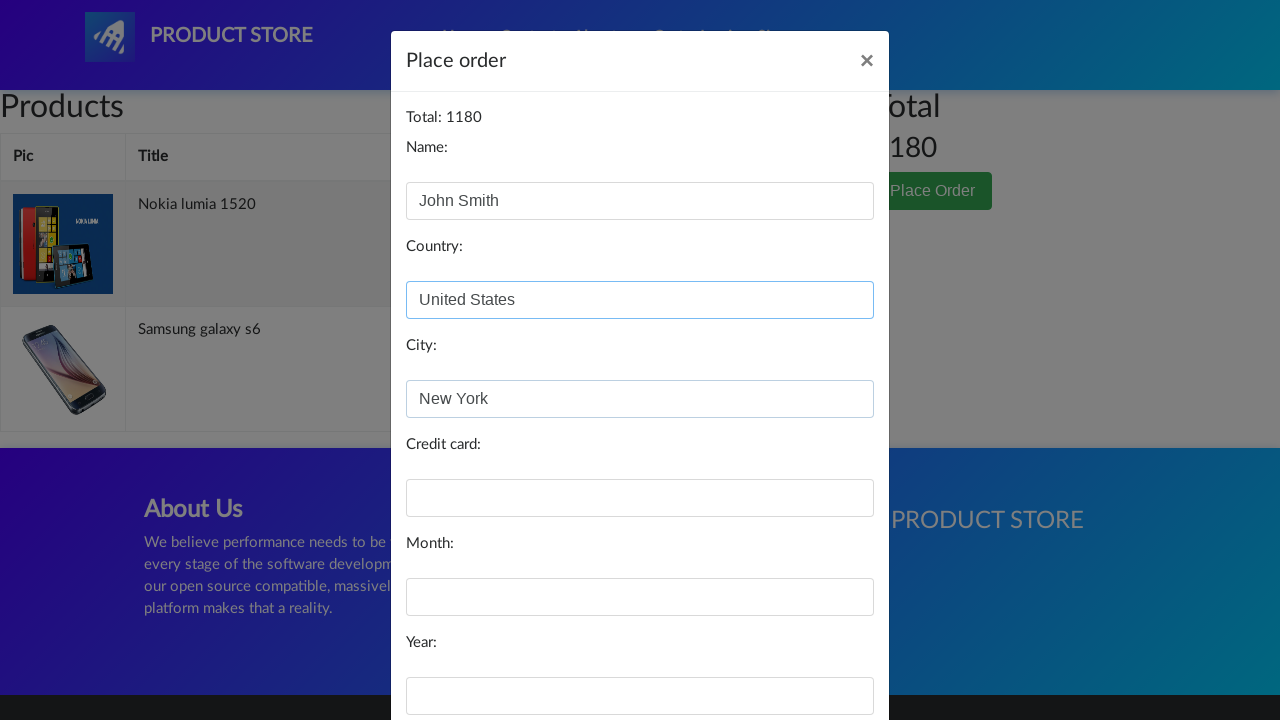

Filled credit card field with test card number on input#card
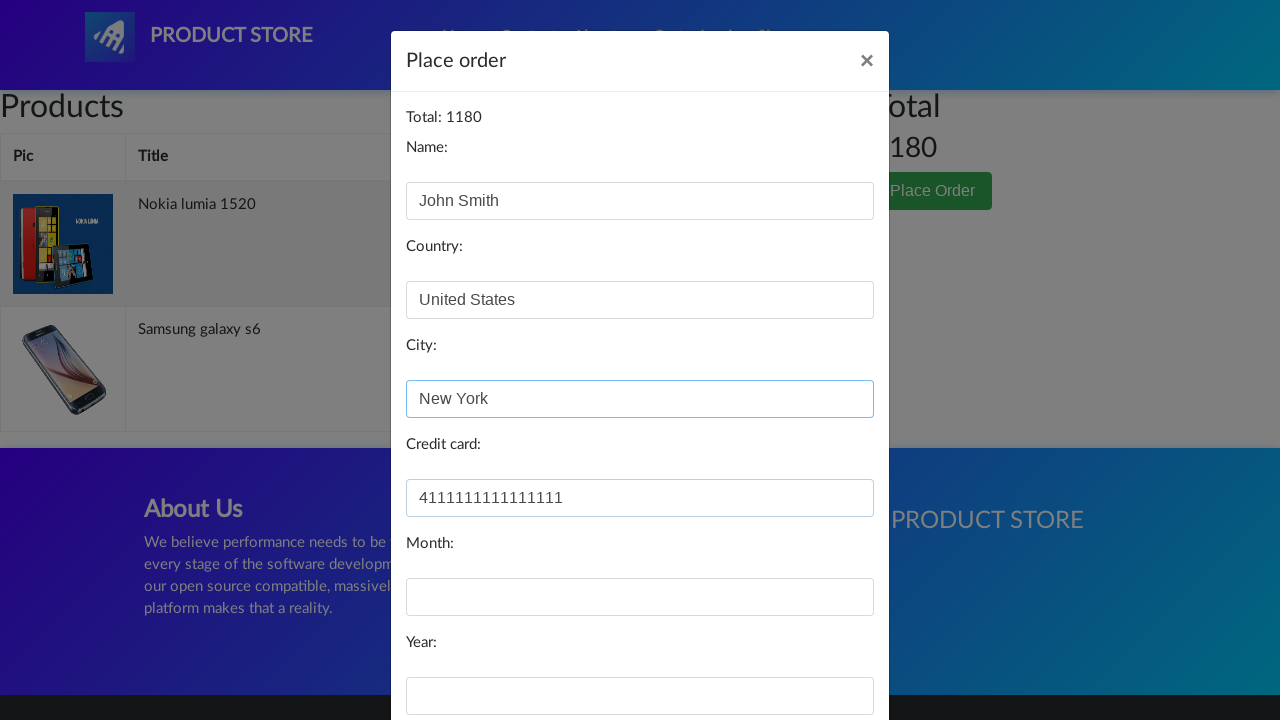

Filled expiry month field with '12' on input#month
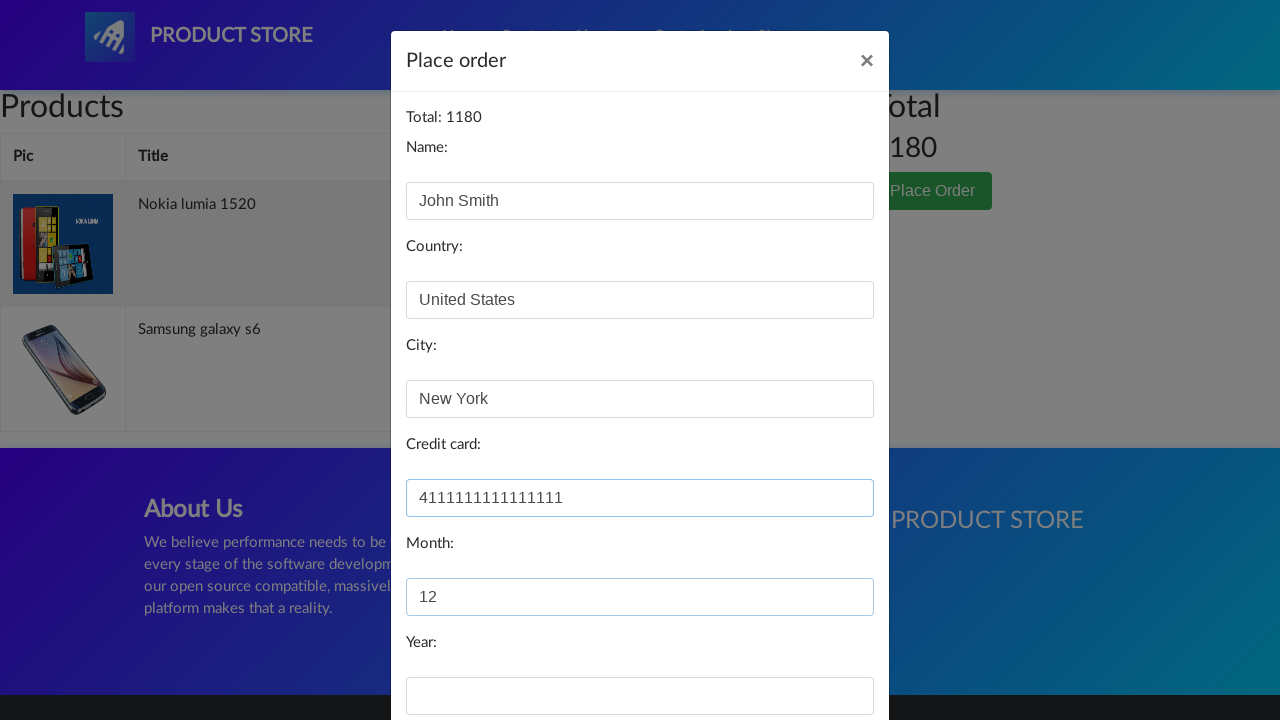

Filled expiry year field with '2025' on input#year
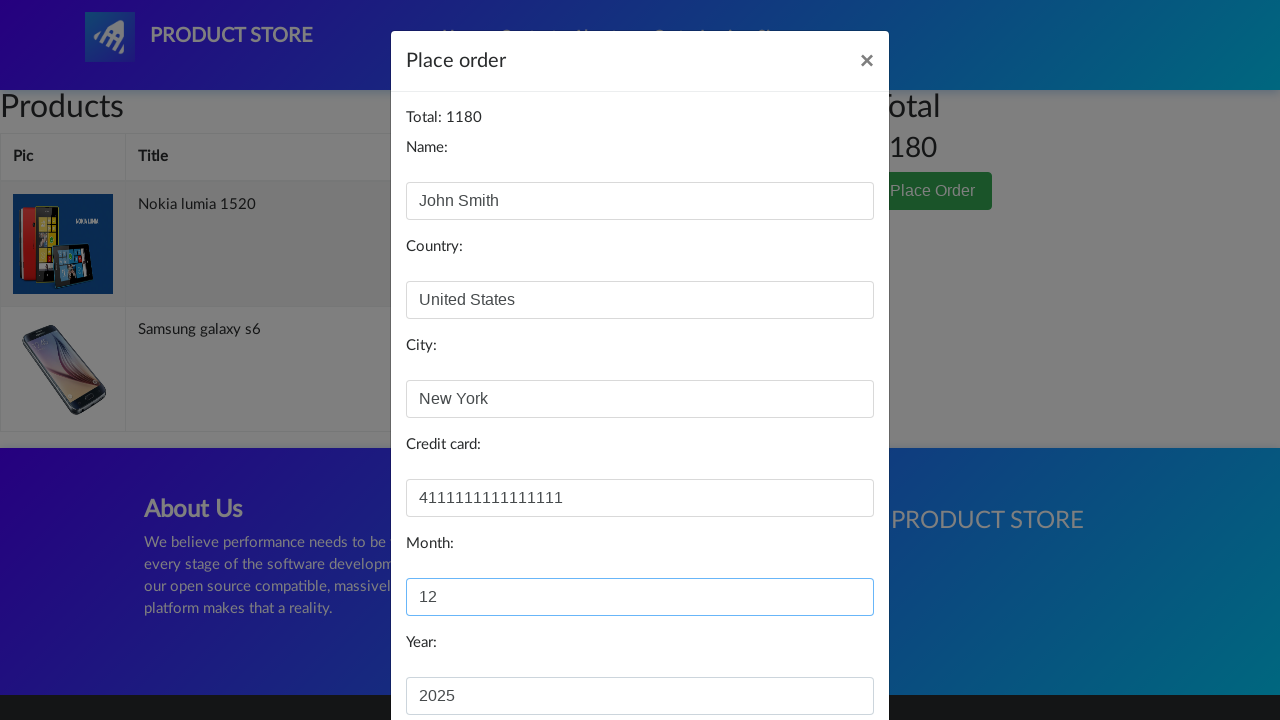

Clicked 'Purchase' button to submit order at (823, 655) on button[onclick='purchaseOrder()']
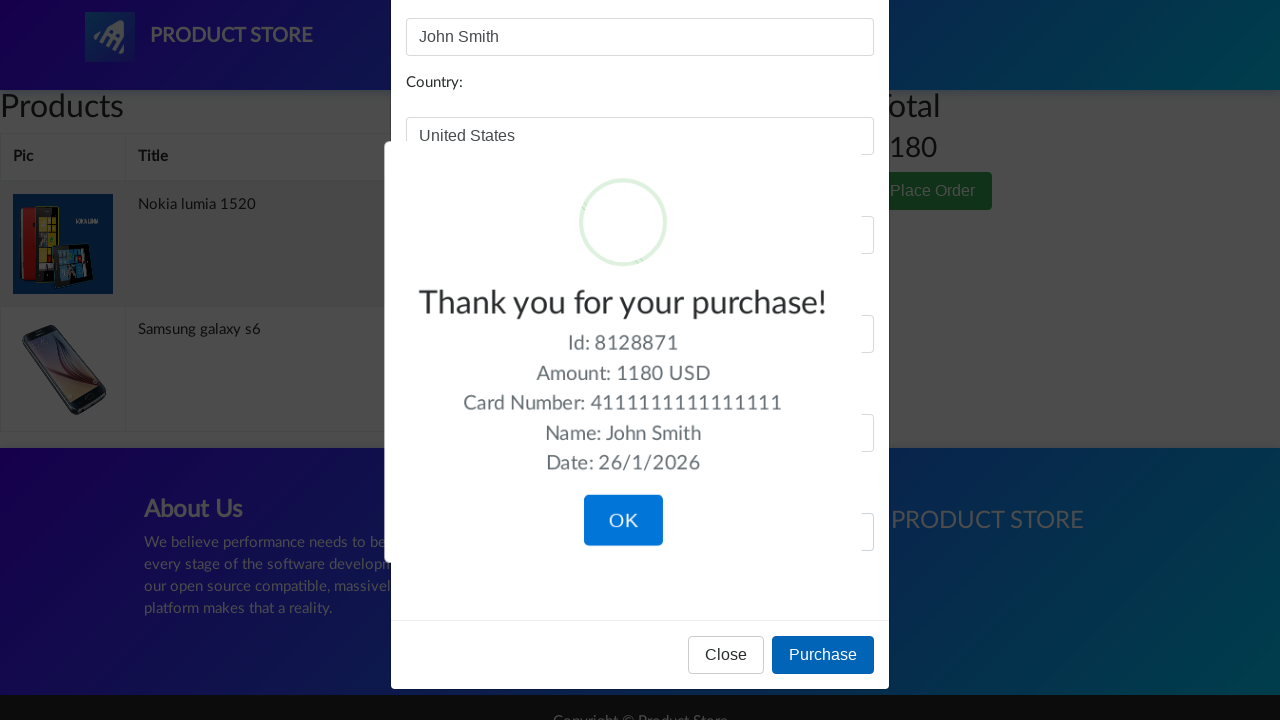

Order confirmation message displayed
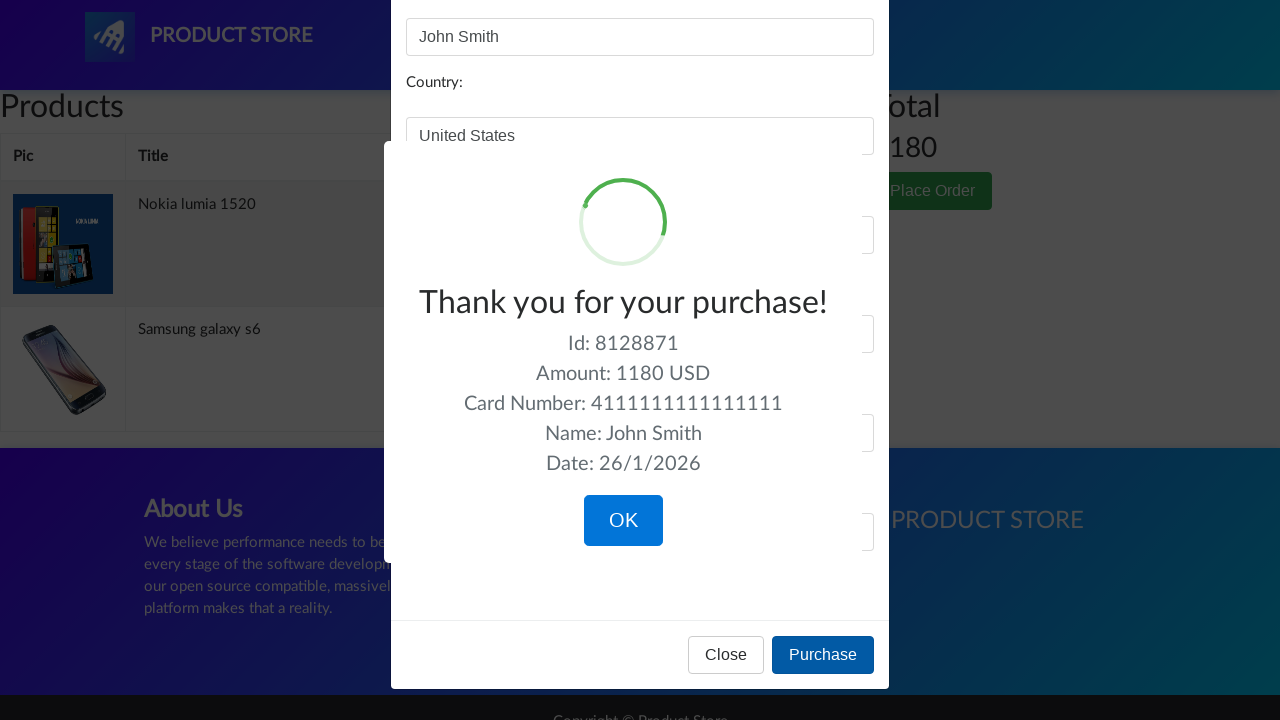

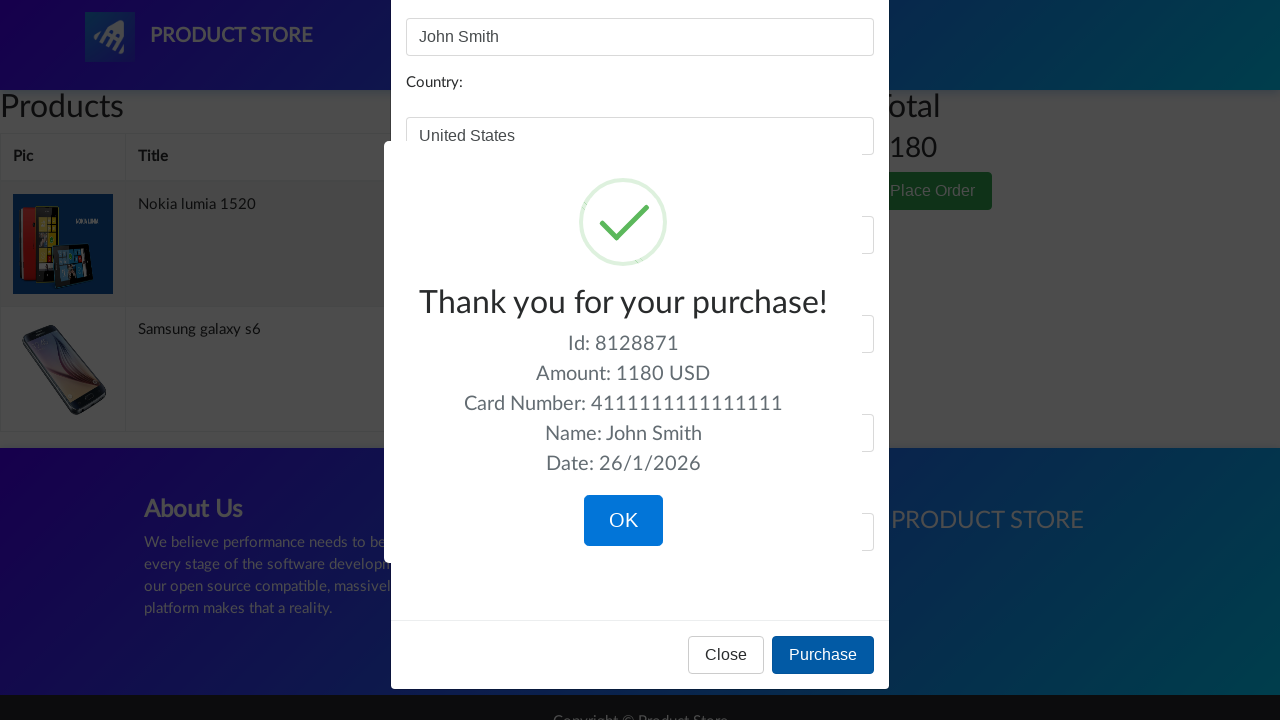